Tests form interaction by typing text into an input field, double-clicking to select the text, copying it, then clicking a prompt button and pasting the copied text into the prompt dialog.

Starting URL: https://omayo.blogspot.com

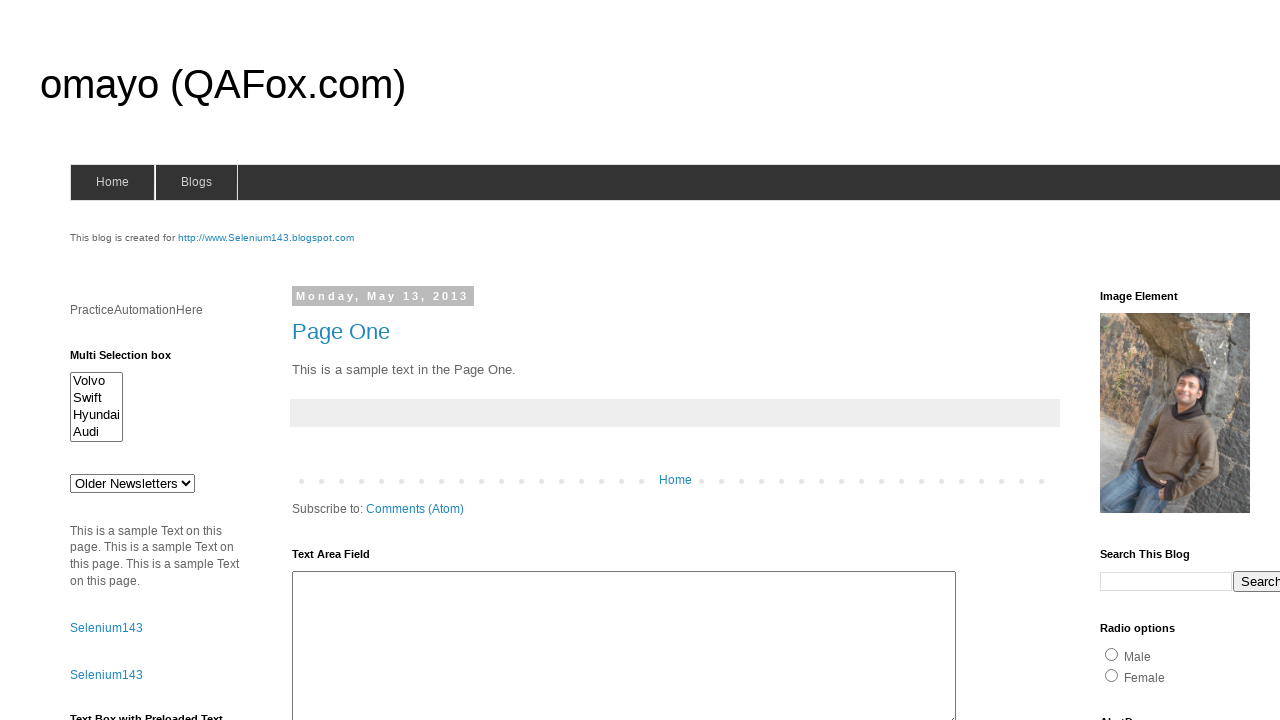

Filled form input with 'automation' on xpath=(//form[@name='form1']/input)[1]
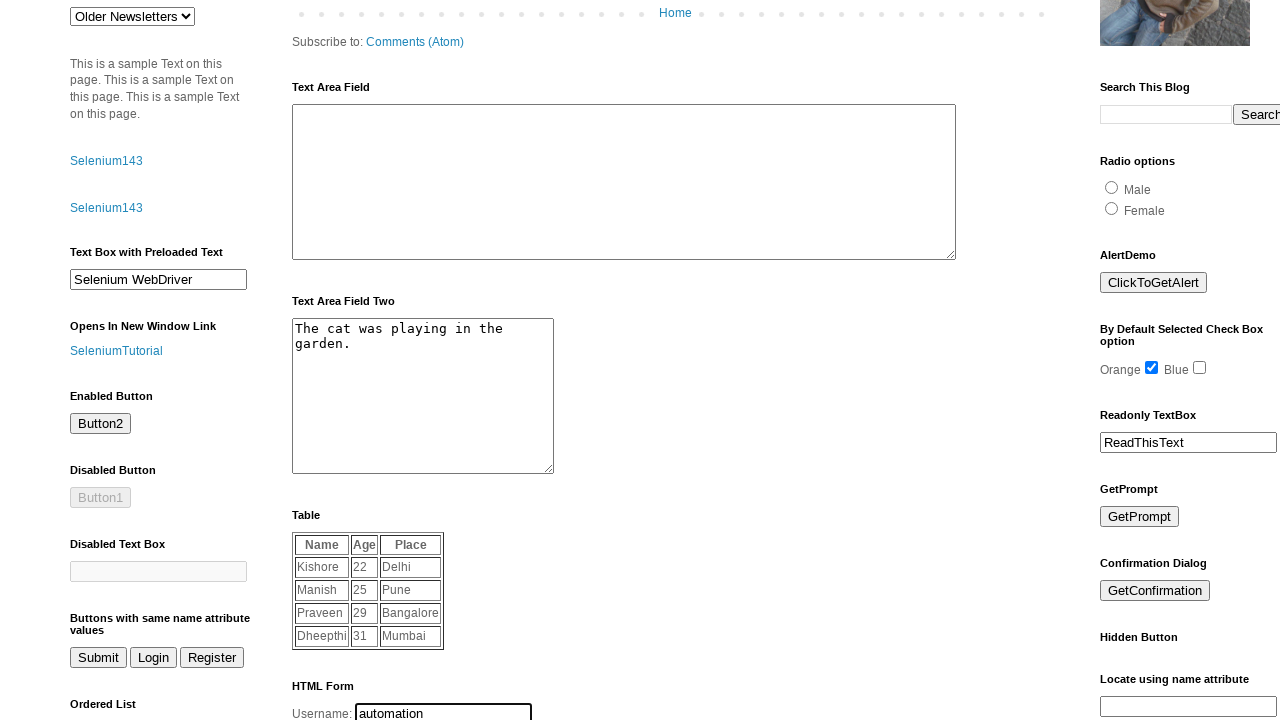

Double-clicked input field to select text at (444, 710) on xpath=(//form[@name='form1']/input)[1]
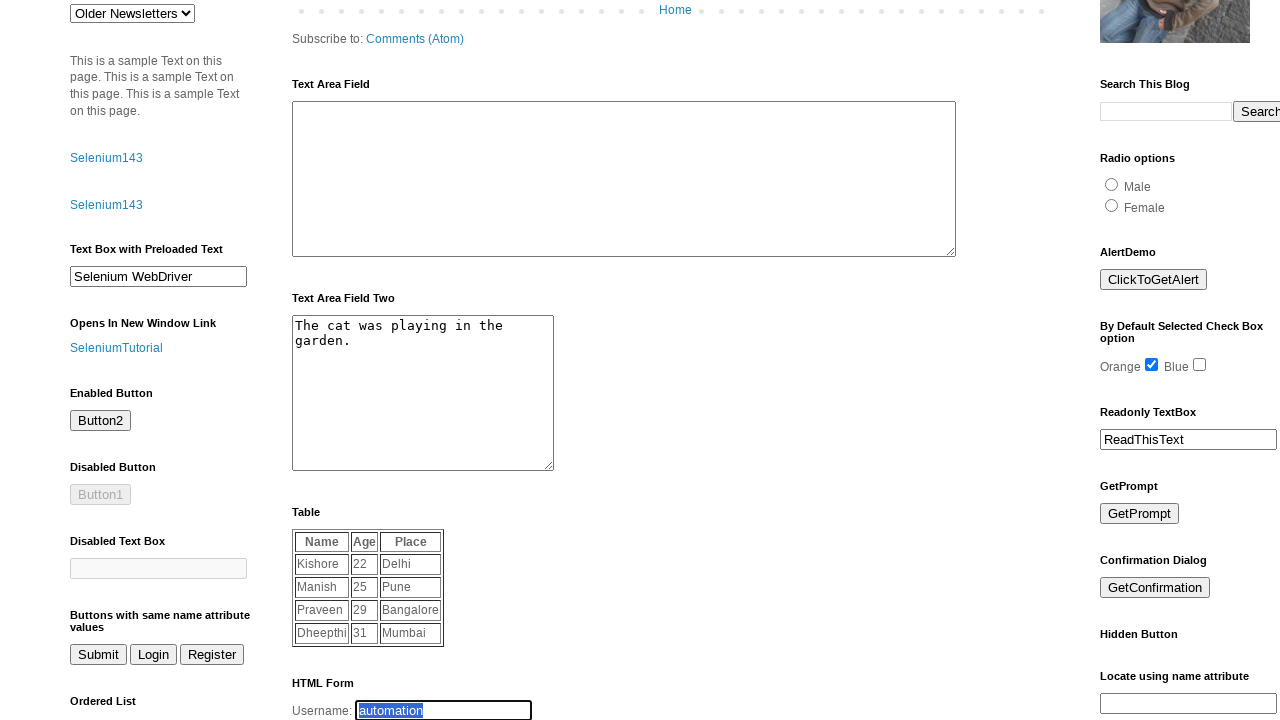

Copied selected text to clipboard using Ctrl+C
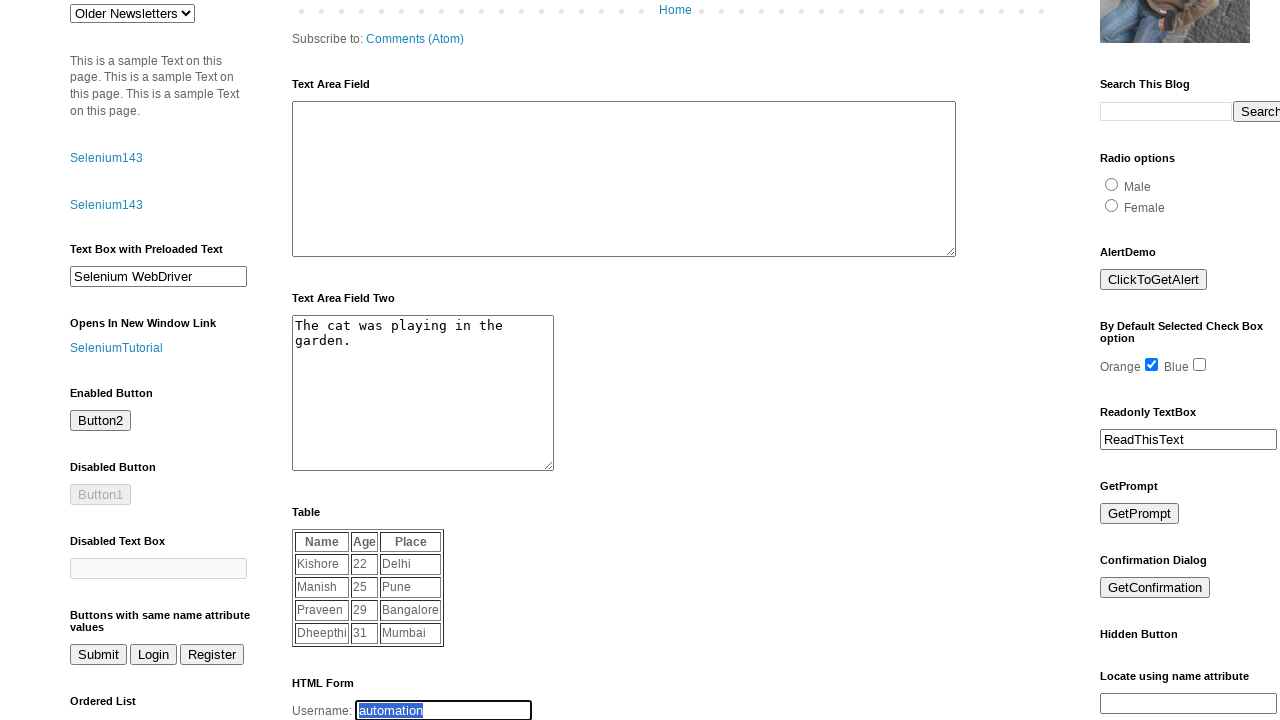

Waited for copy operation to complete
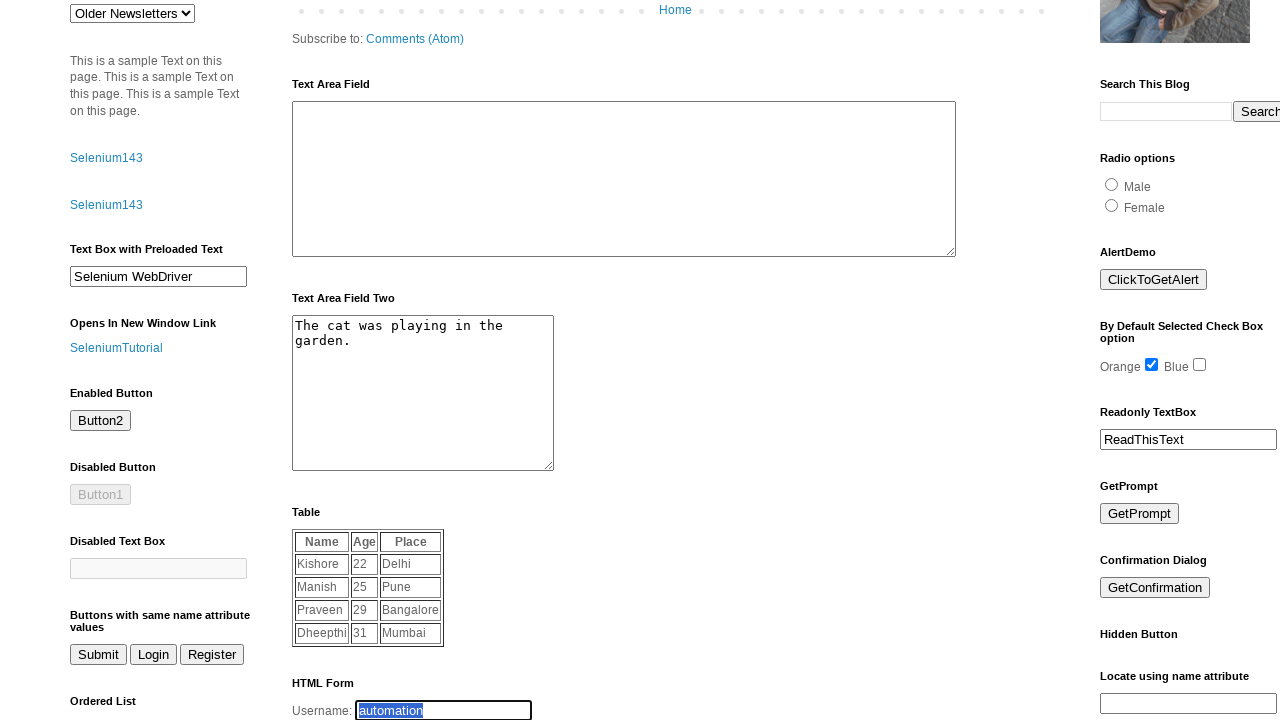

Clicked prompt button at (1140, 514) on #prompt
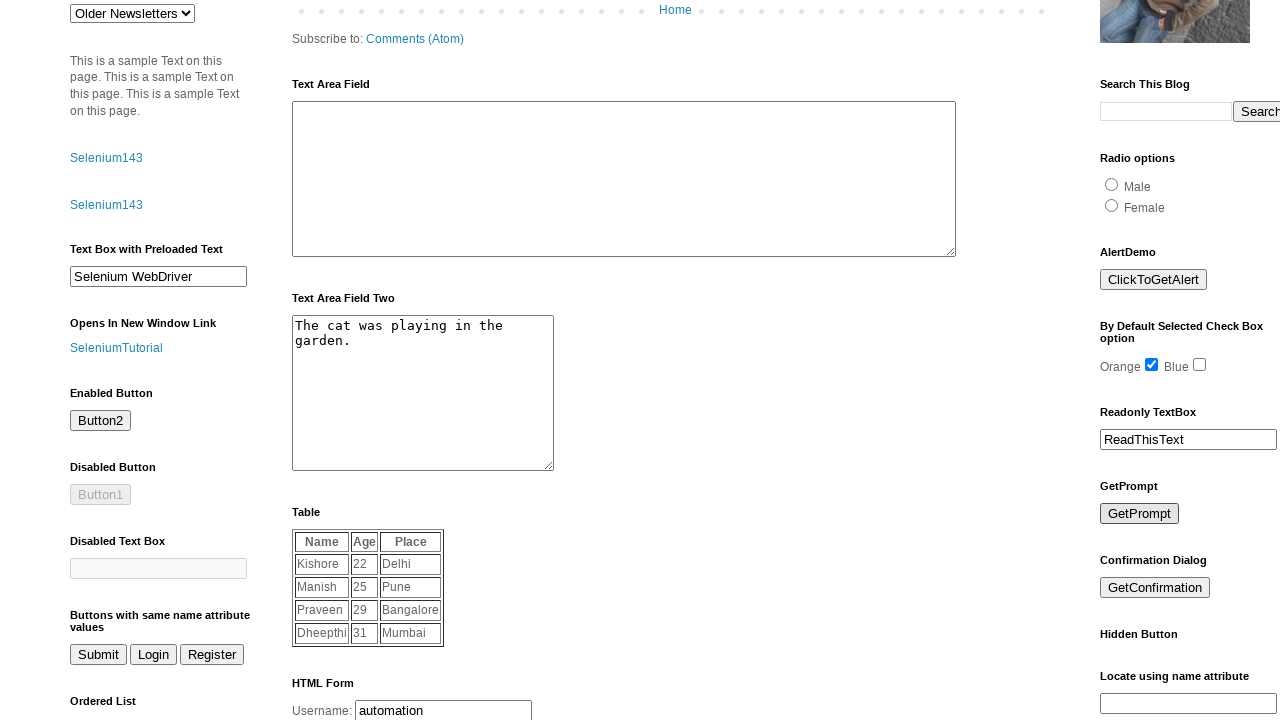

Set up dialog handler to accept prompt with 'automation'
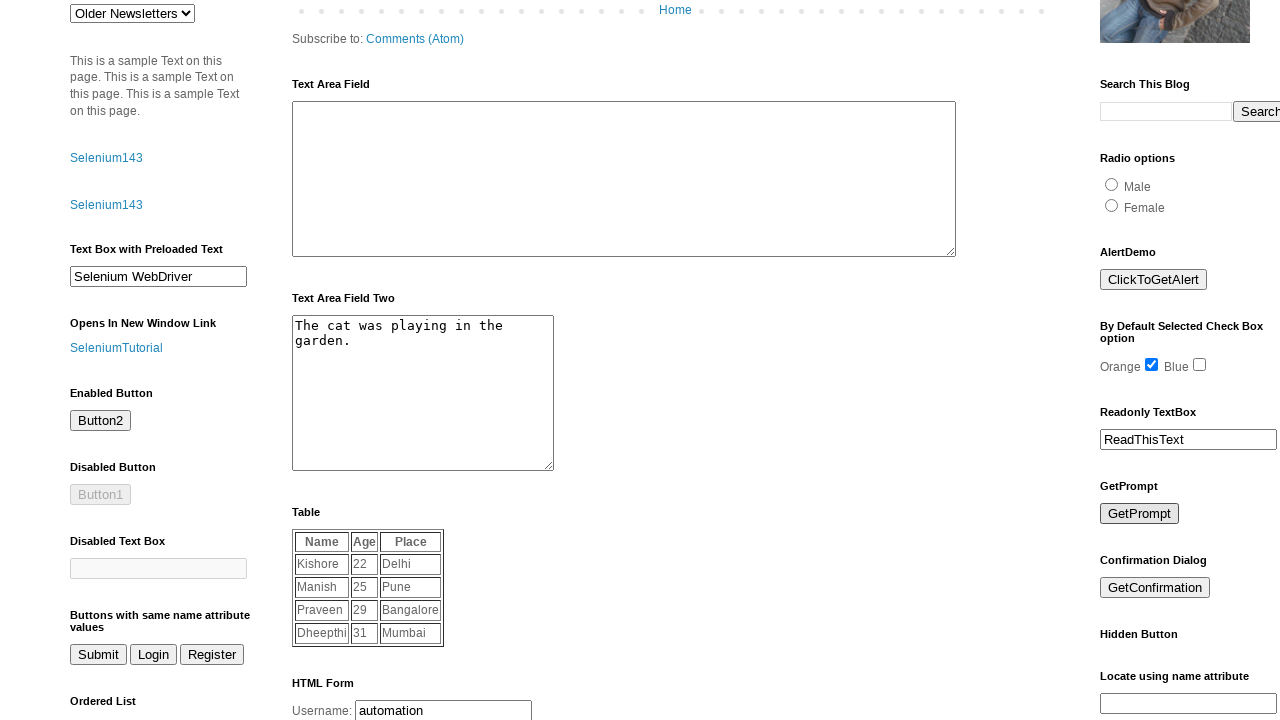

Re-clicked prompt button to trigger dialog with handler at (1140, 514) on #prompt
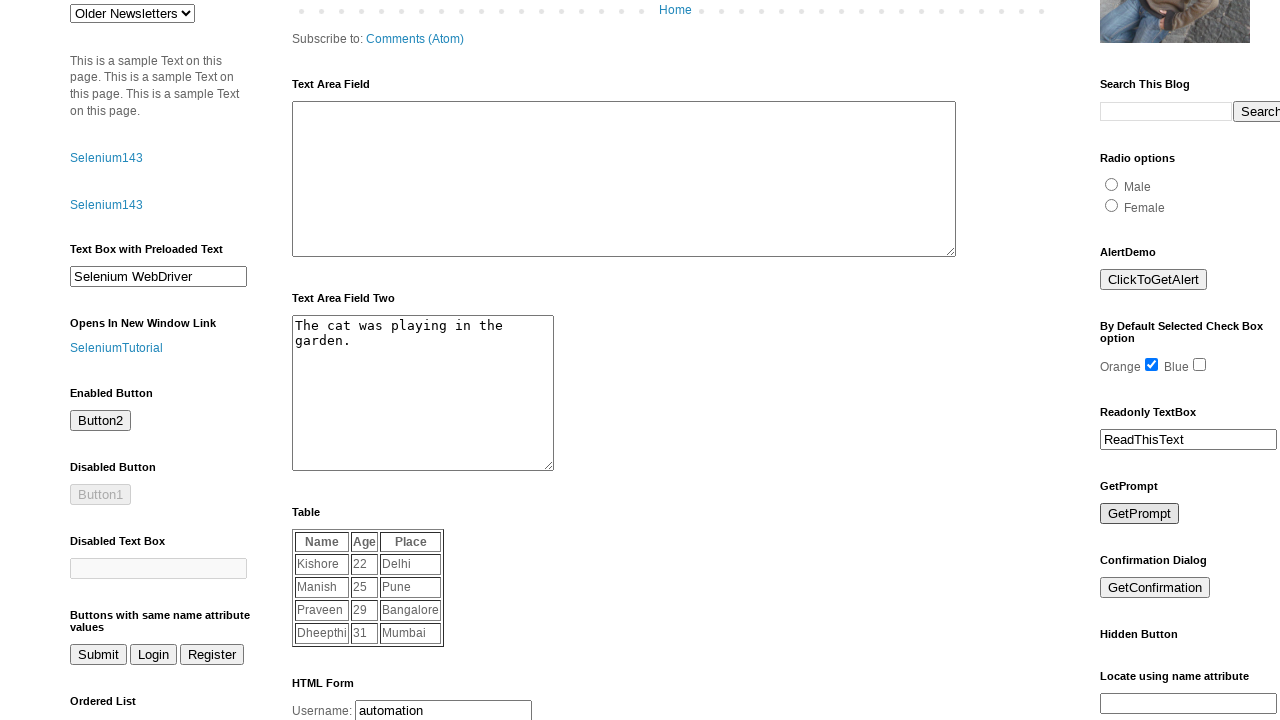

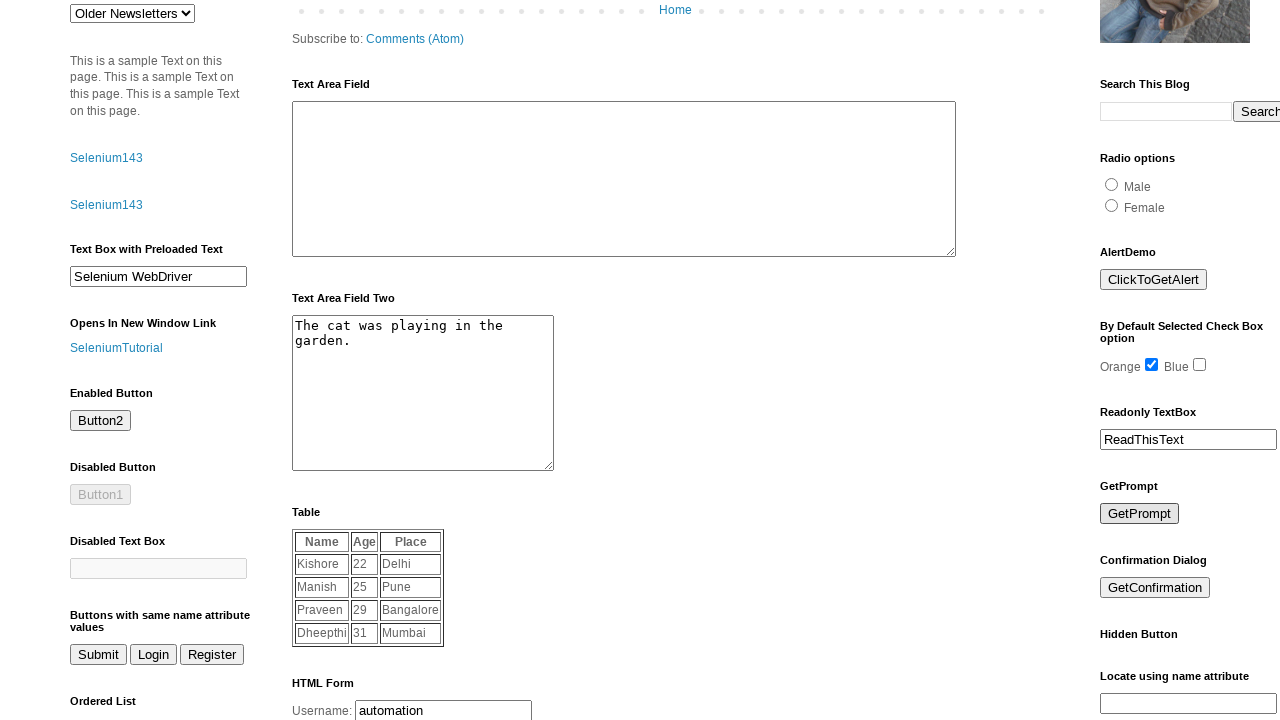